Tests the homepage of lnzweb.com by verifying the header banner is visible and clicking on the profile icon.

Starting URL: https://lnzweb.com/ru

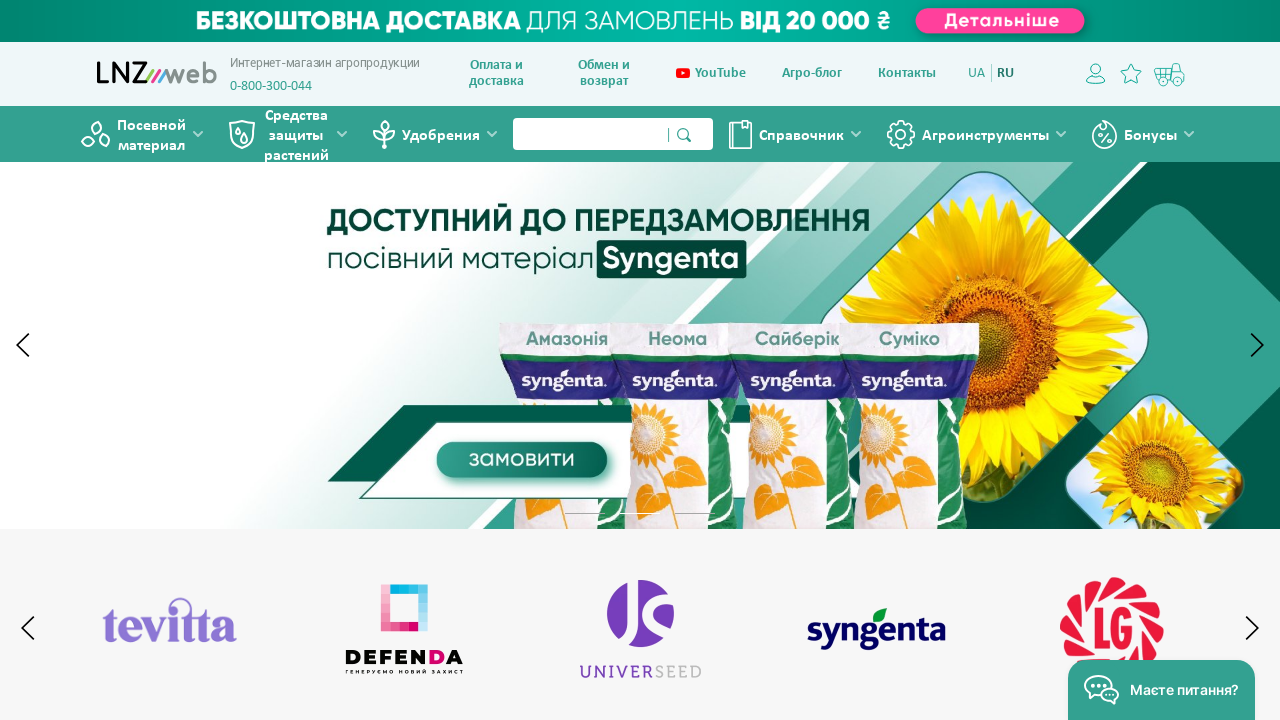

Header banner became visible on lnzweb.com homepage
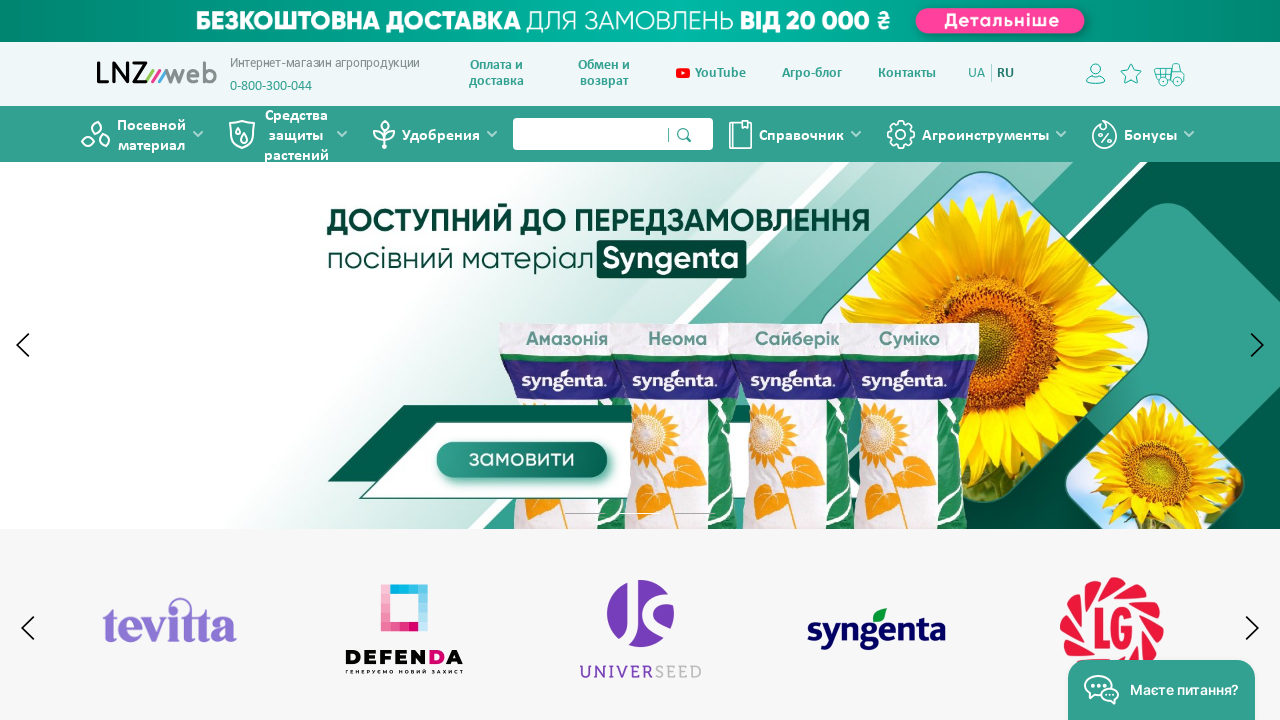

Profile icon became visible
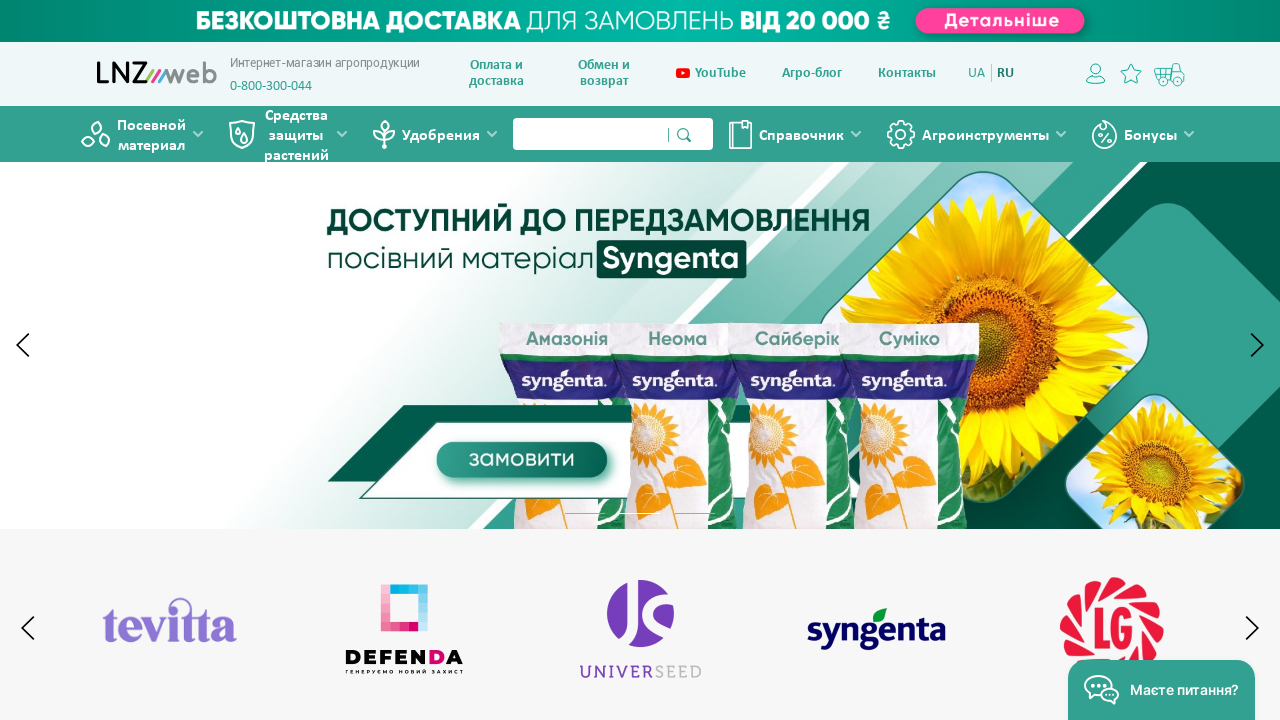

Clicked on profile icon at (1098, 78) on xpath=//*[contains(@class,'icon-profile')]
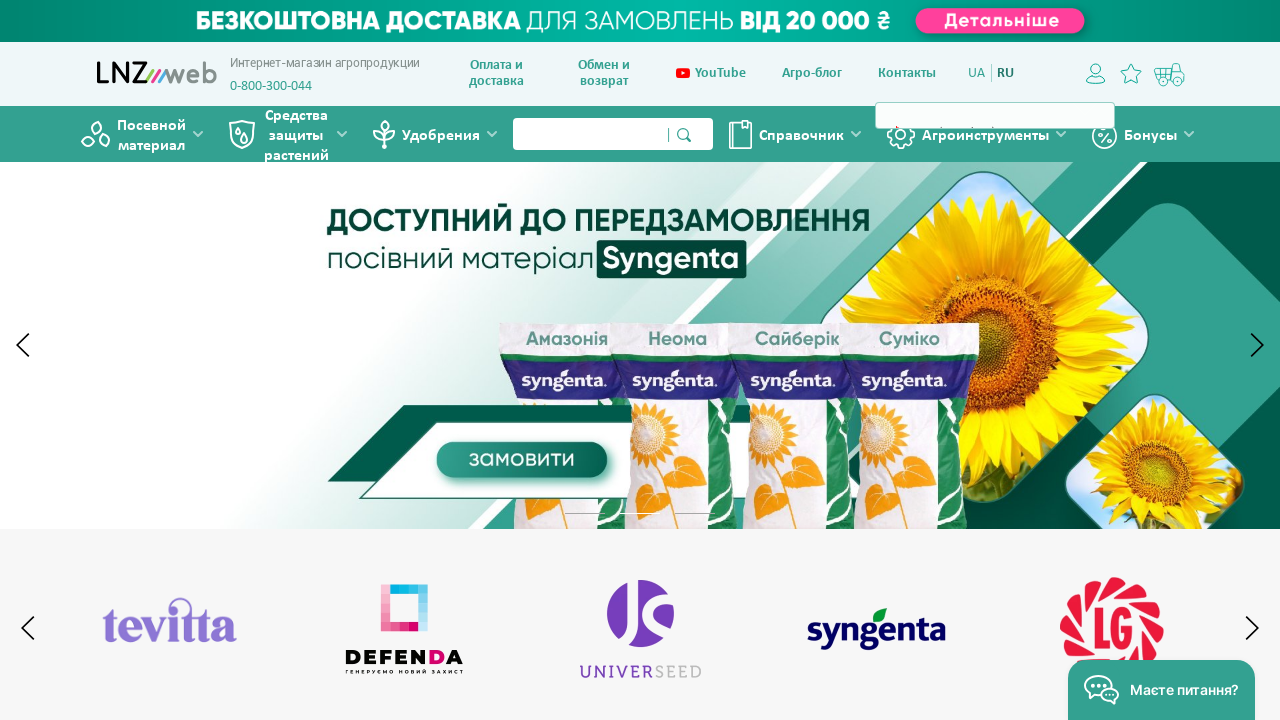

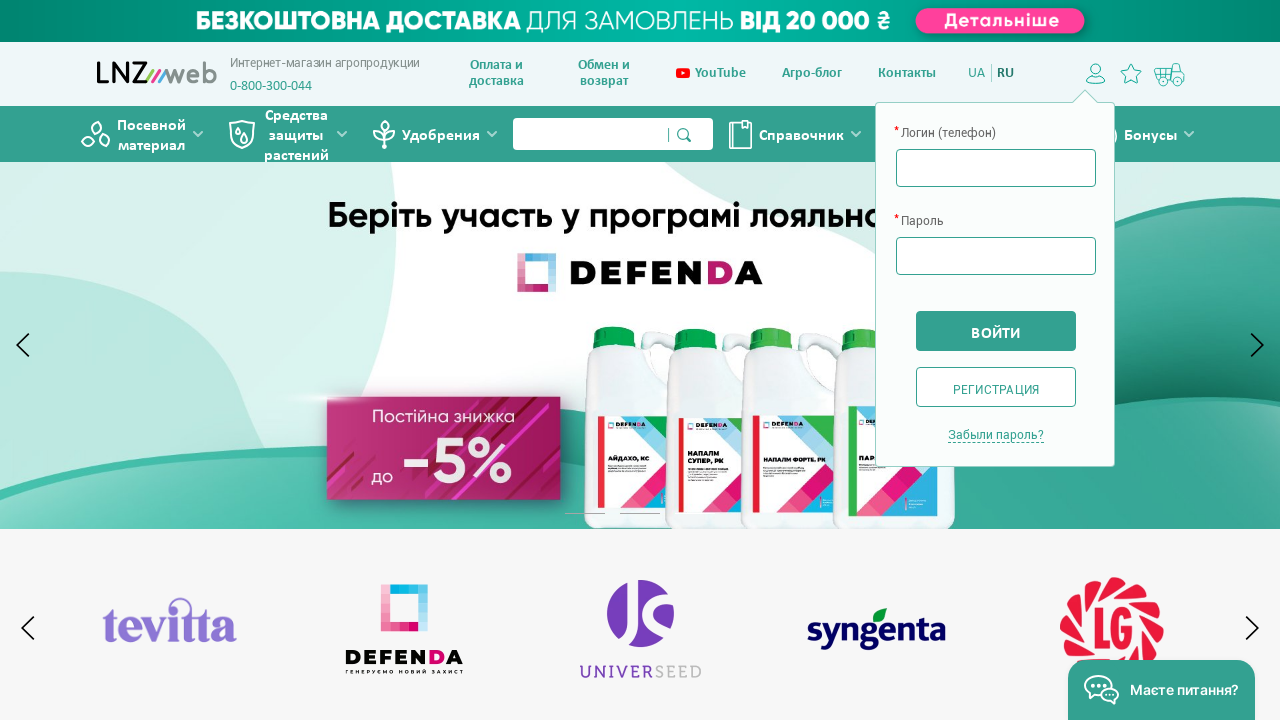